Tests iframe handling by switching to a single frame, entering text, then navigating to nested iframes (outer and inner frames) and entering text in each, demonstrating frame switching capabilities.

Starting URL: http://demo.automationtesting.in/Frames.html

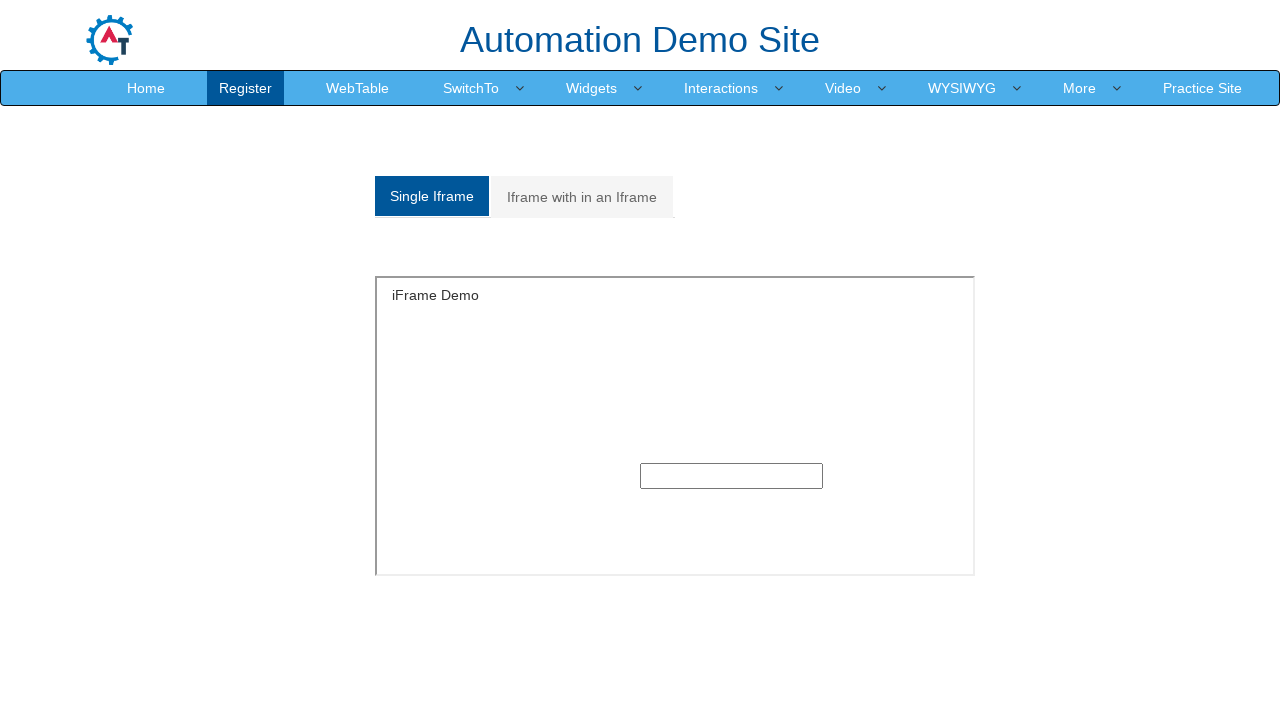

Located single frame with ID 'singleframe'
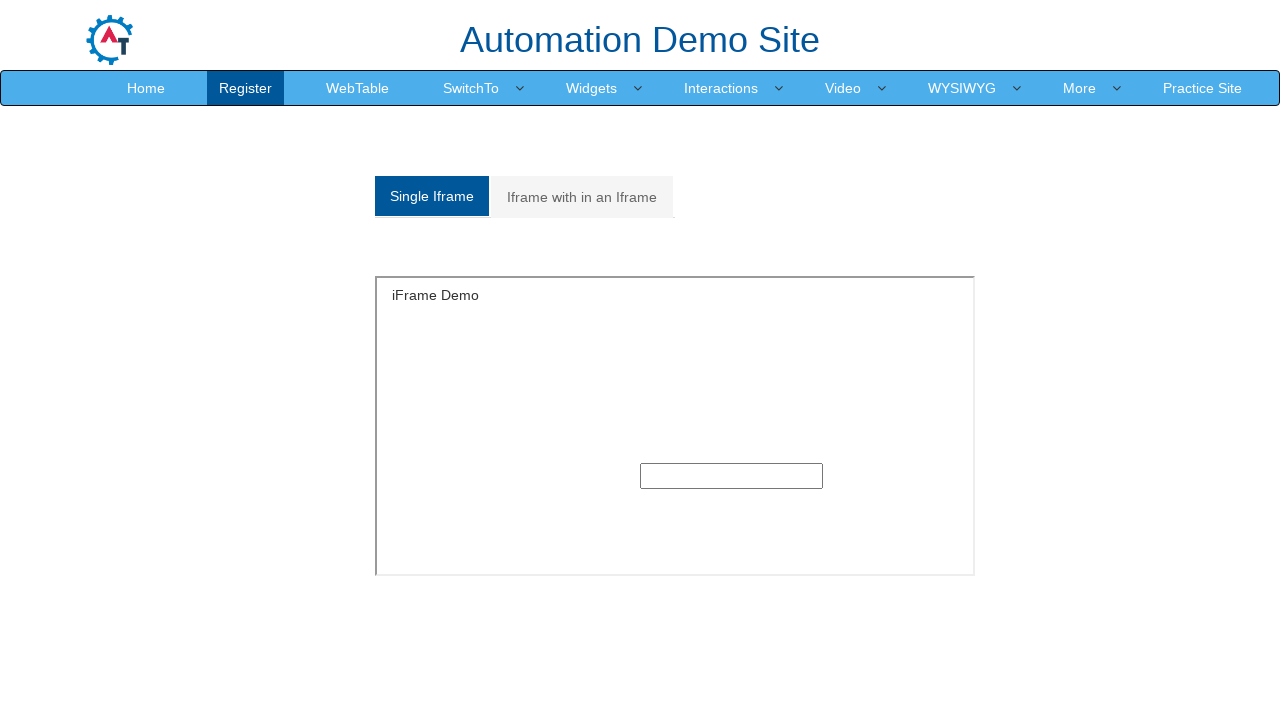

Entered 'venki' in text input field within single frame on #singleframe >> internal:control=enter-frame >> input[type='text']
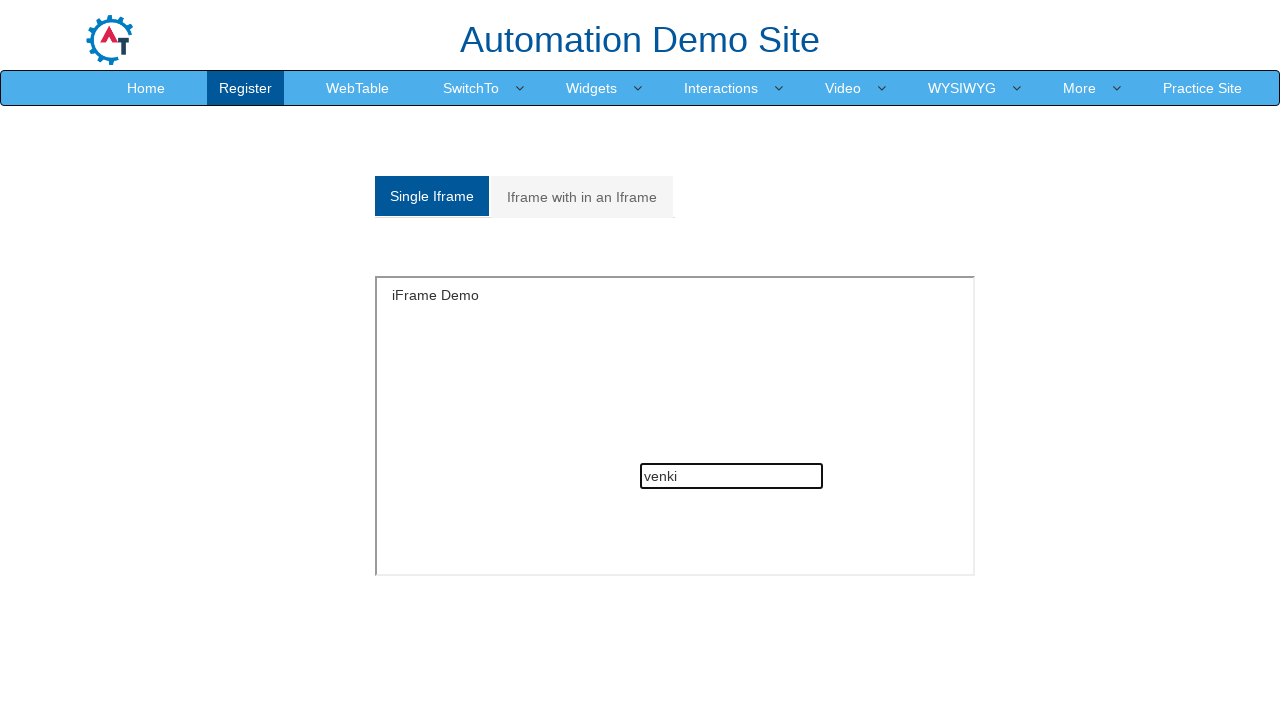

Clicked on second tab with class 'analystic' to access nested frames at (582, 197) on (//a[@class='analystic'])[2]
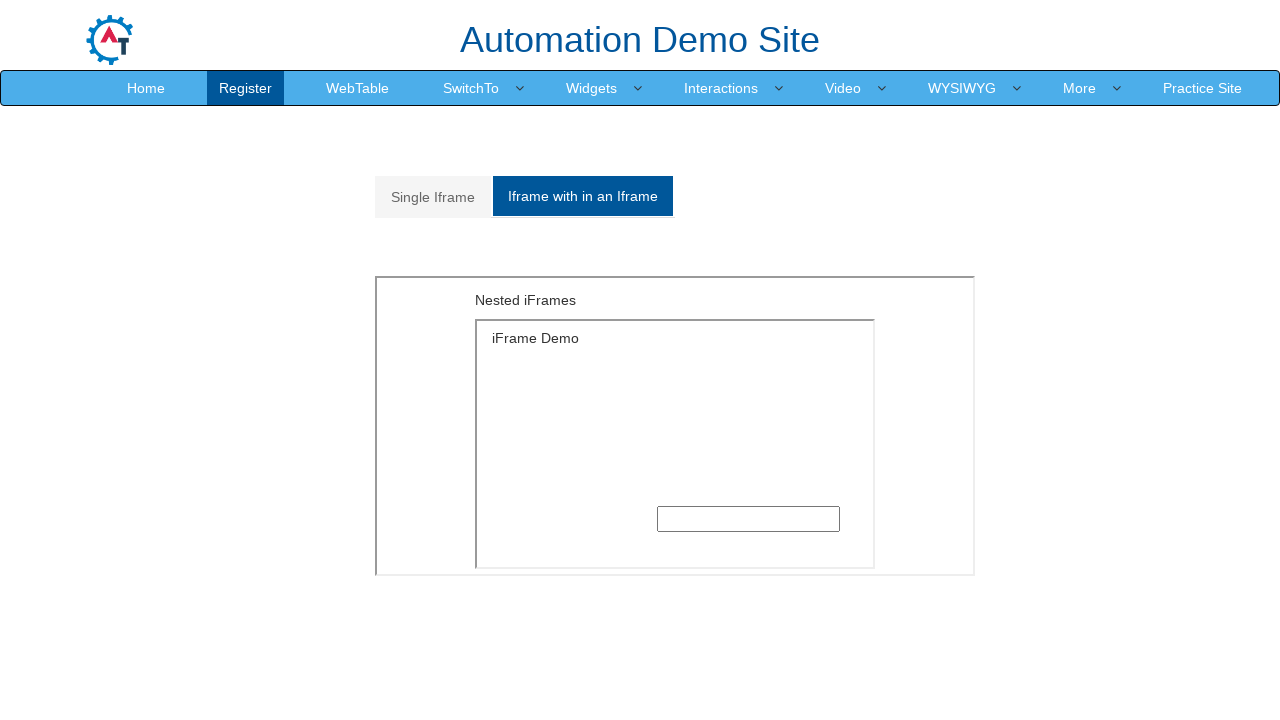

Waited for outer iframe to become available
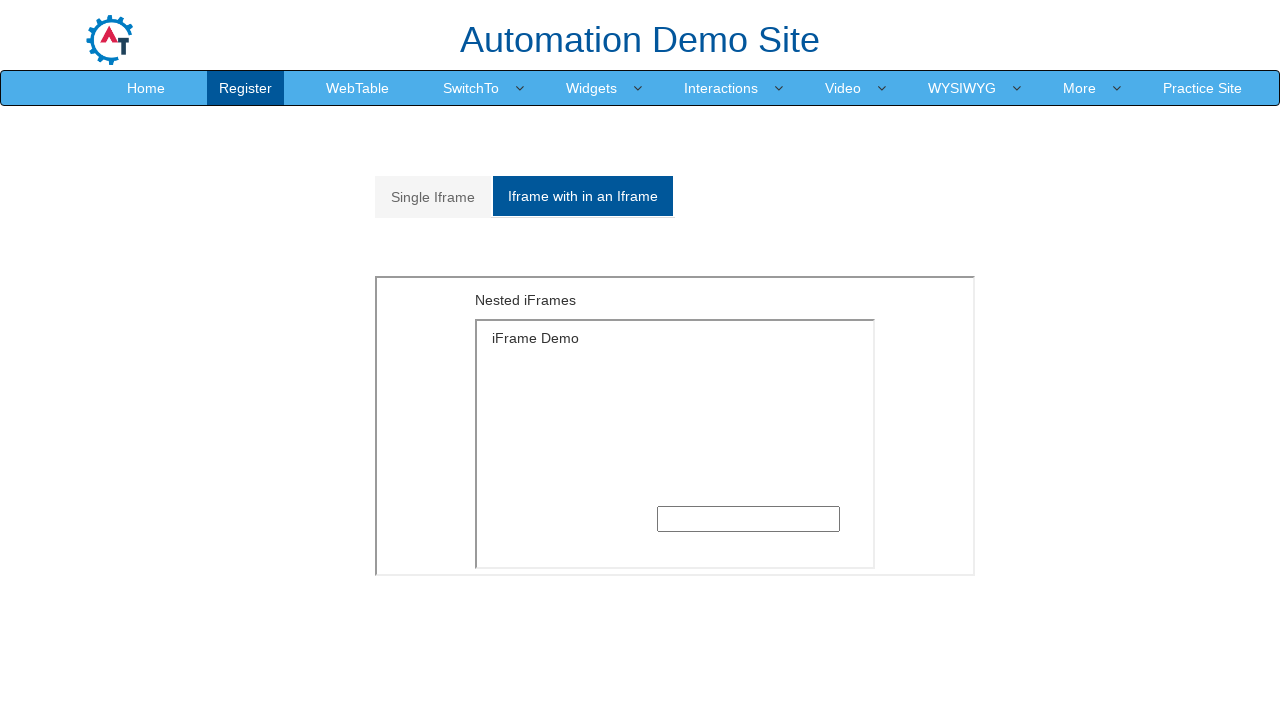

Switched to outer frame
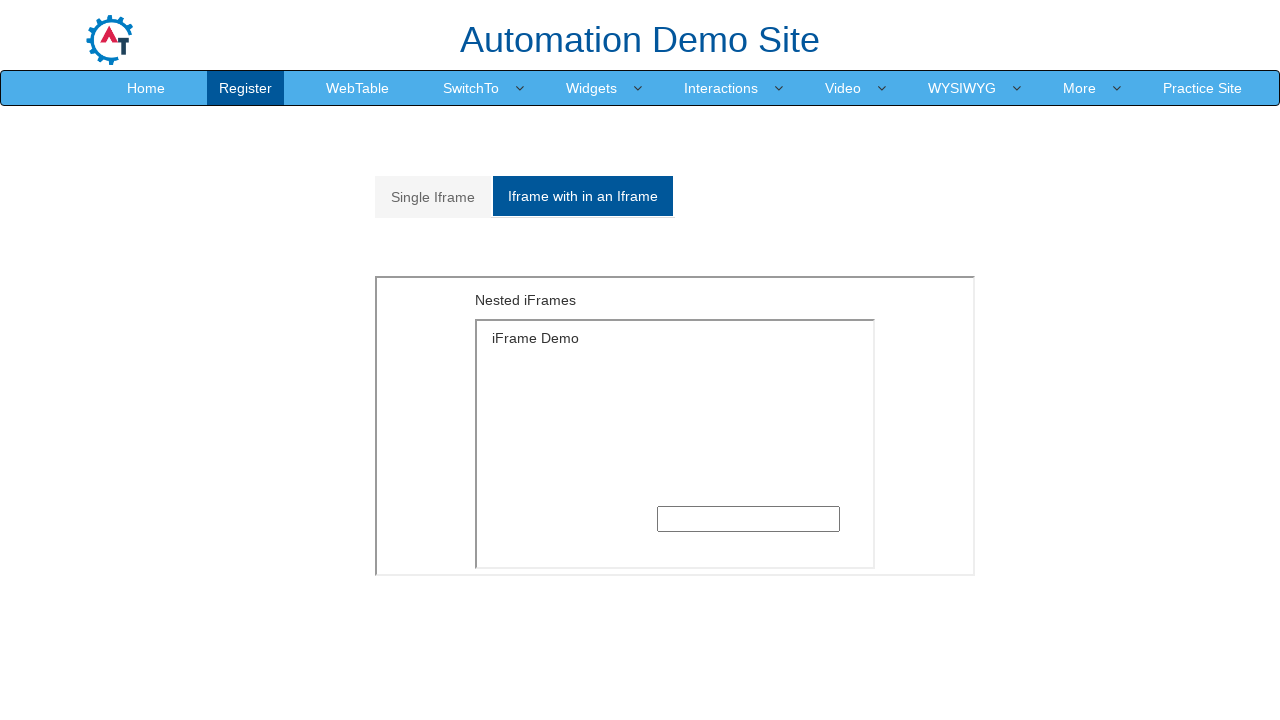

Located inner frame nested within outer frame
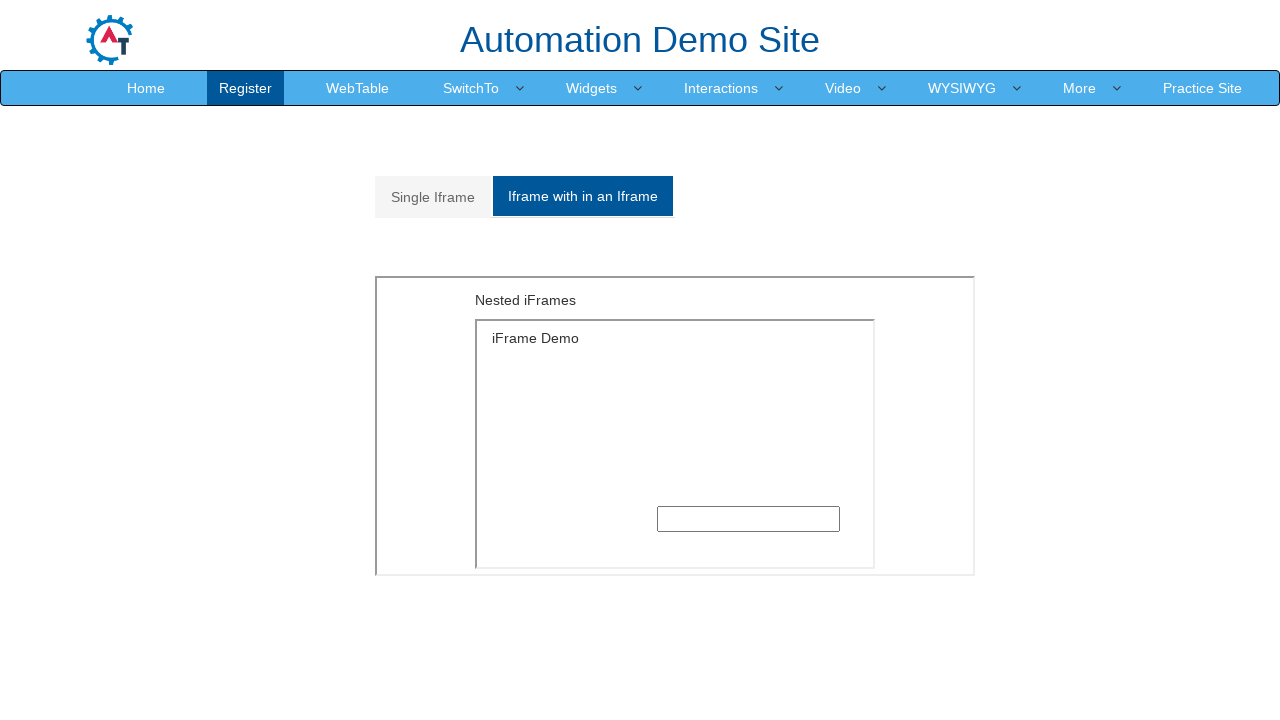

Entered 'testing' in text input field within inner frame on iframe[style='float: left;height: 300px;width:600px'] >> internal:control=enter-
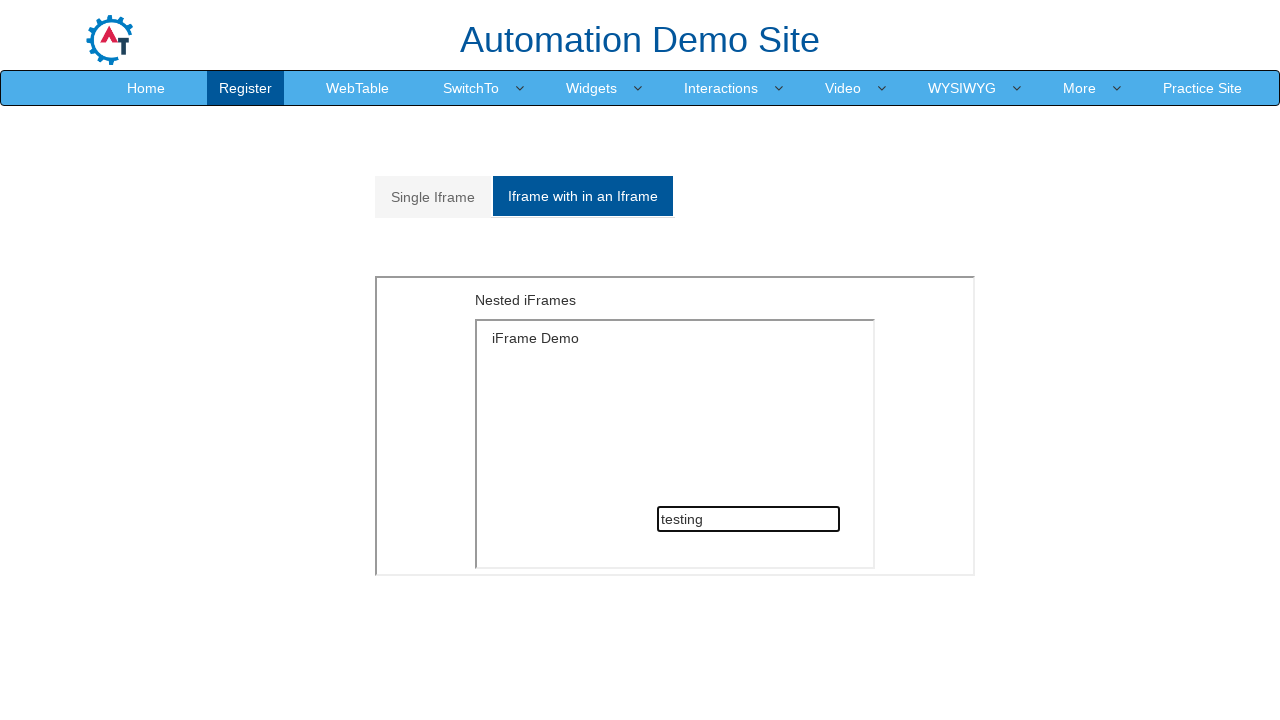

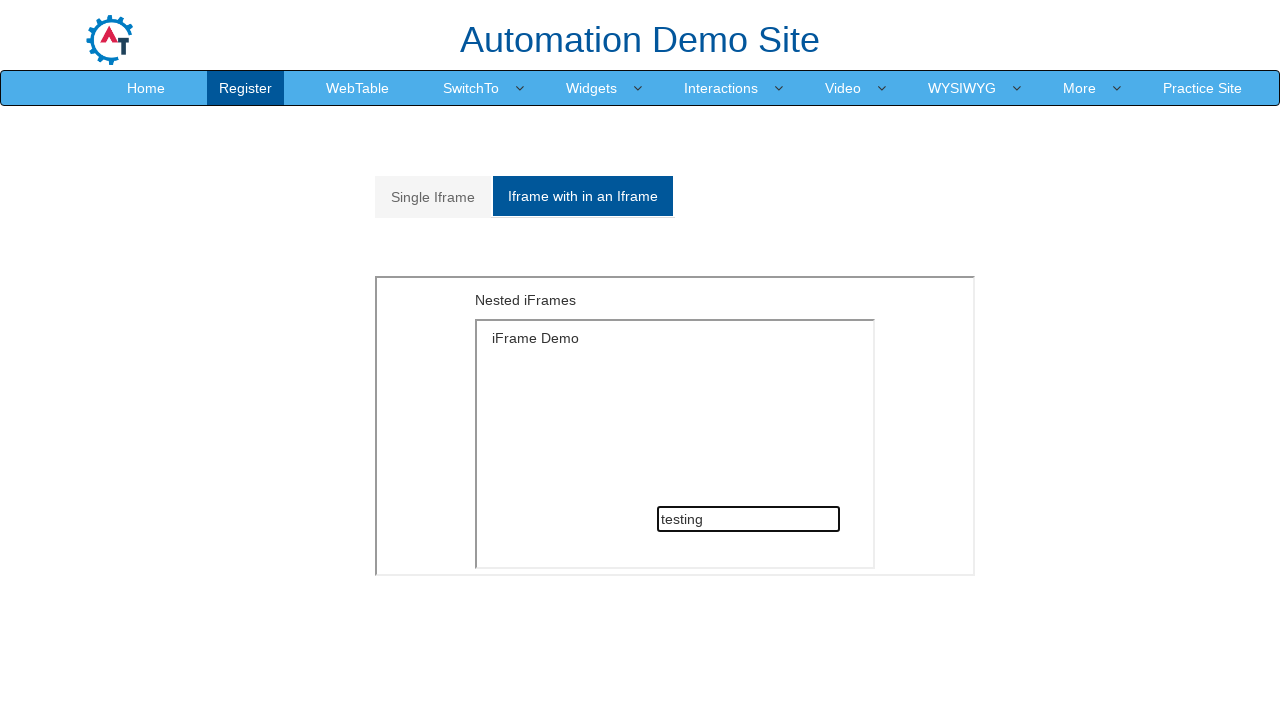